Verifies the styling properties of the footer text including font size and color

Starting URL: https://www.demoblaze.com/index.html

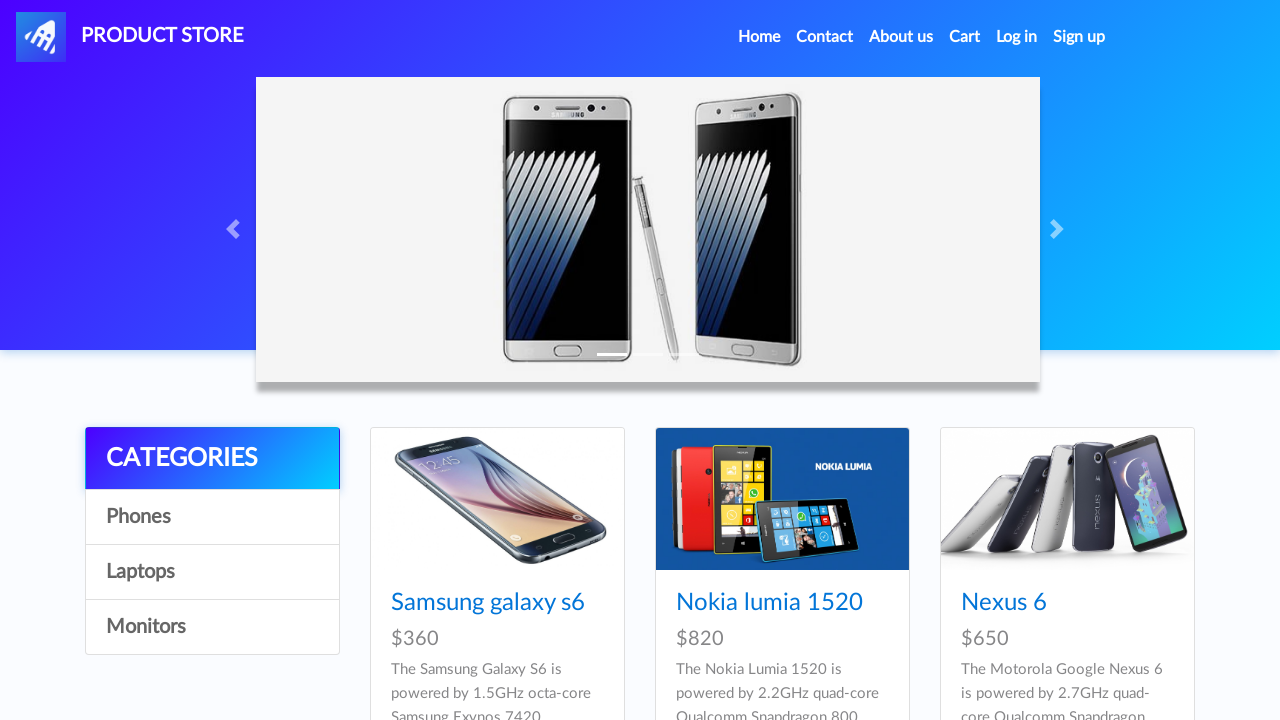

Located footer element on the page
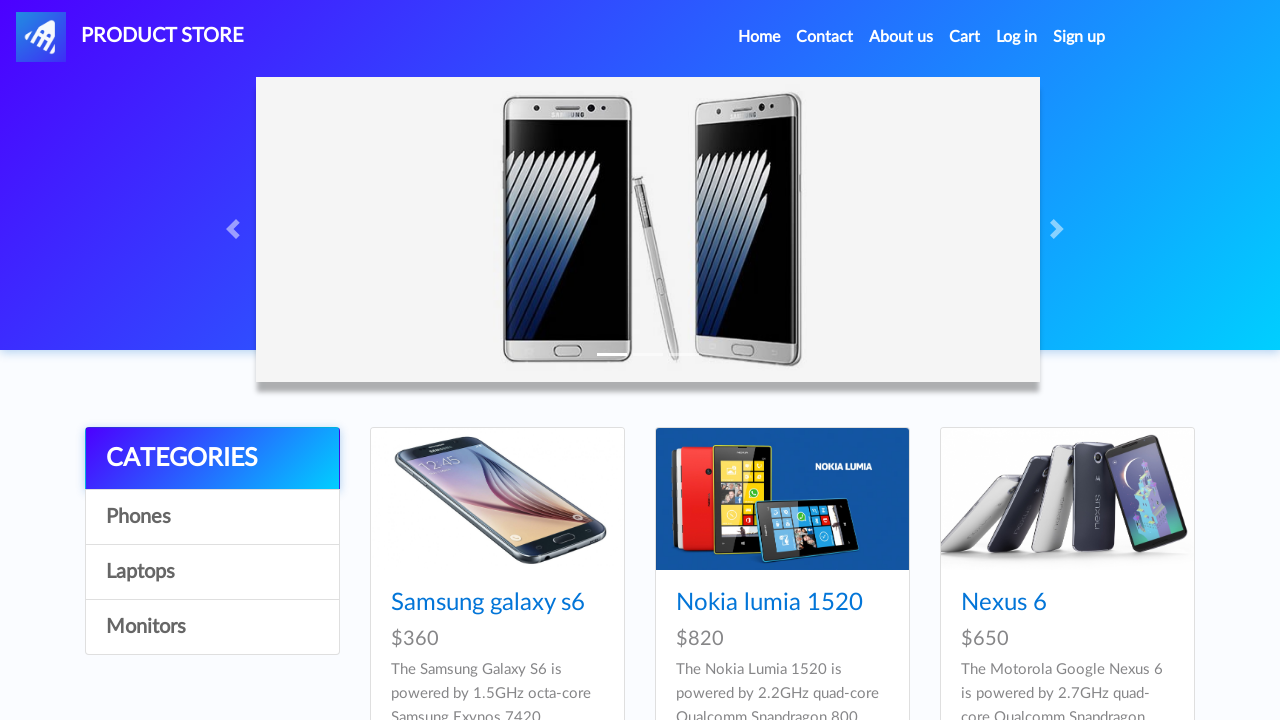

Retrieved computed font size from footer element
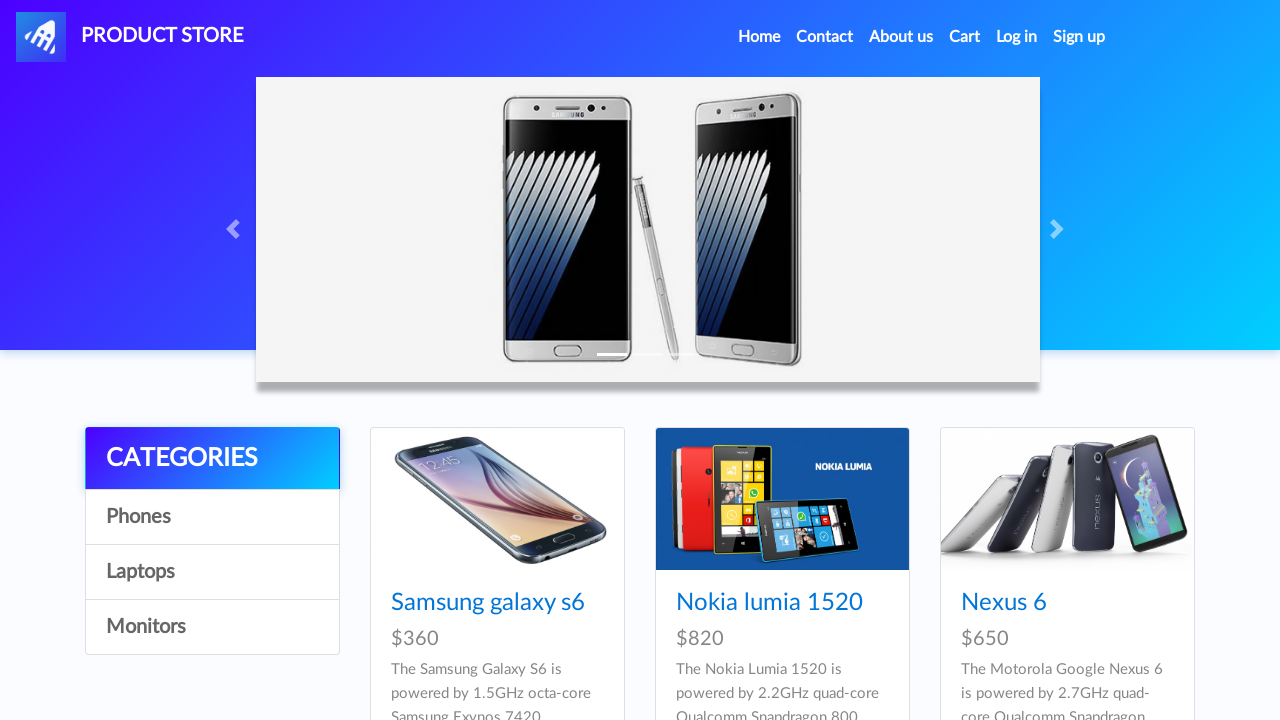

Retrieved computed text color from footer element
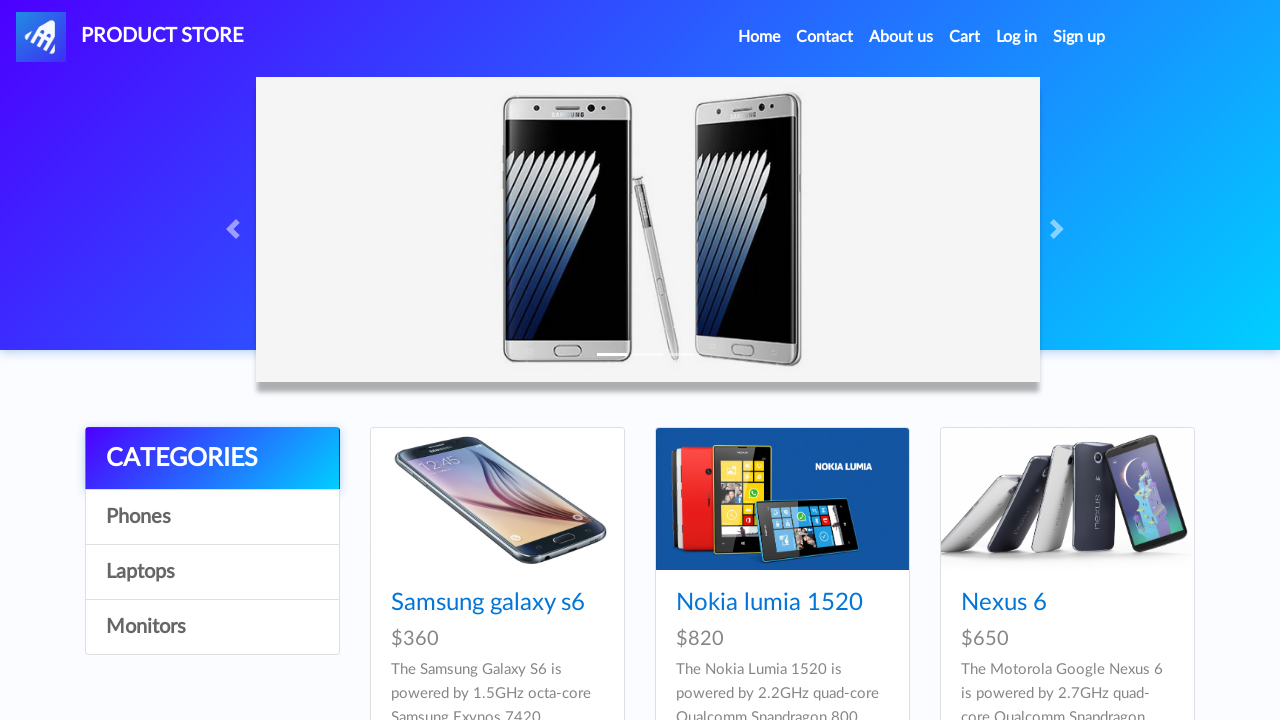

Verified that footer font size is set
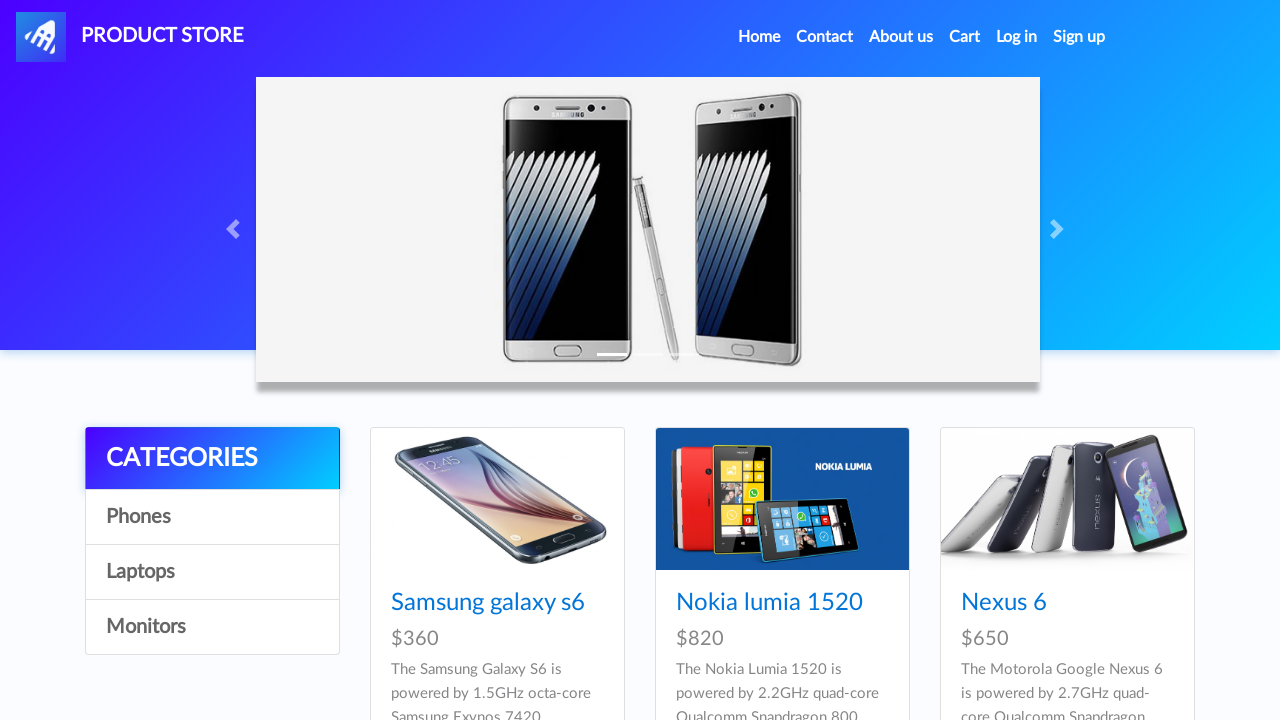

Verified that footer text color is set
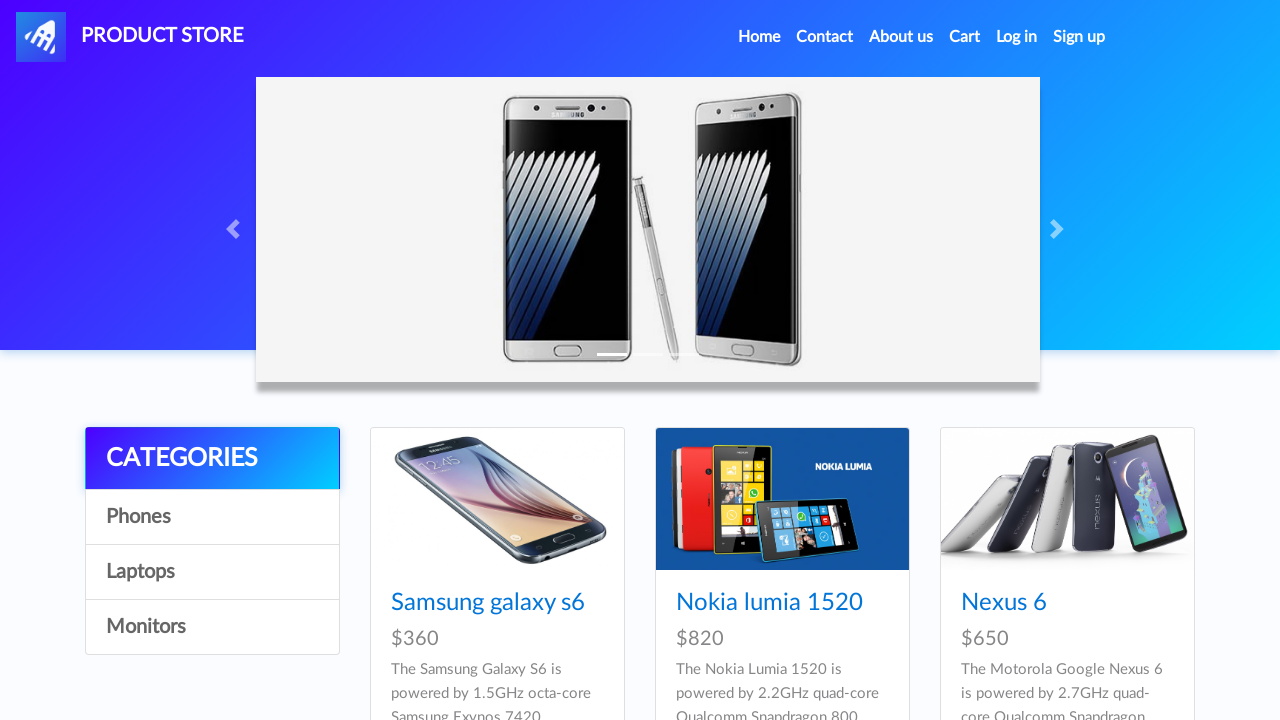

Converted footer font size string to numeric value
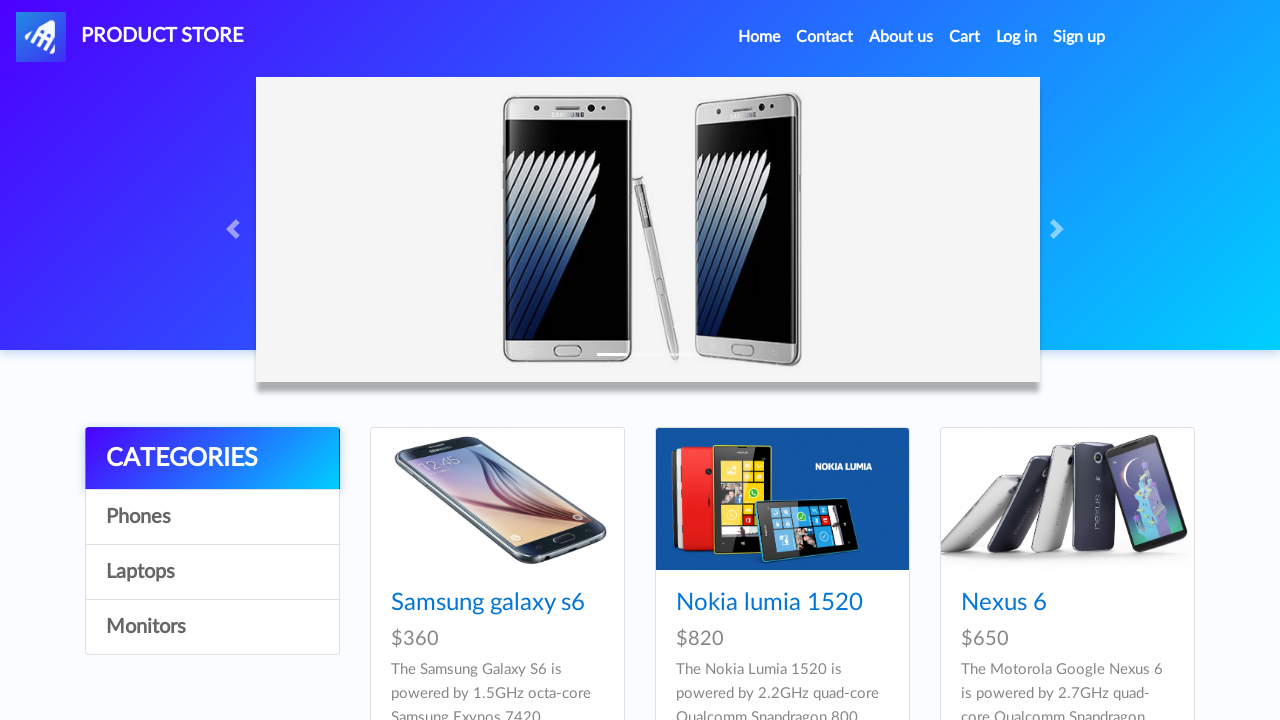

Verified that footer font size is at least 12px
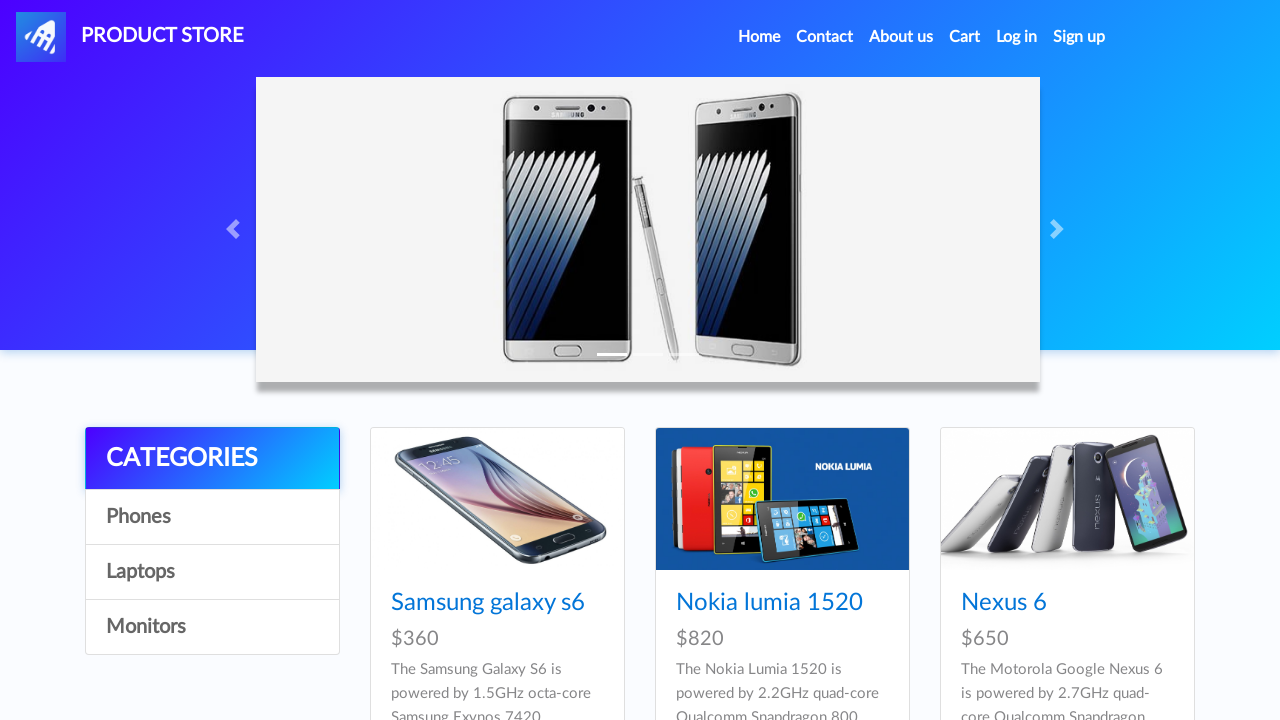

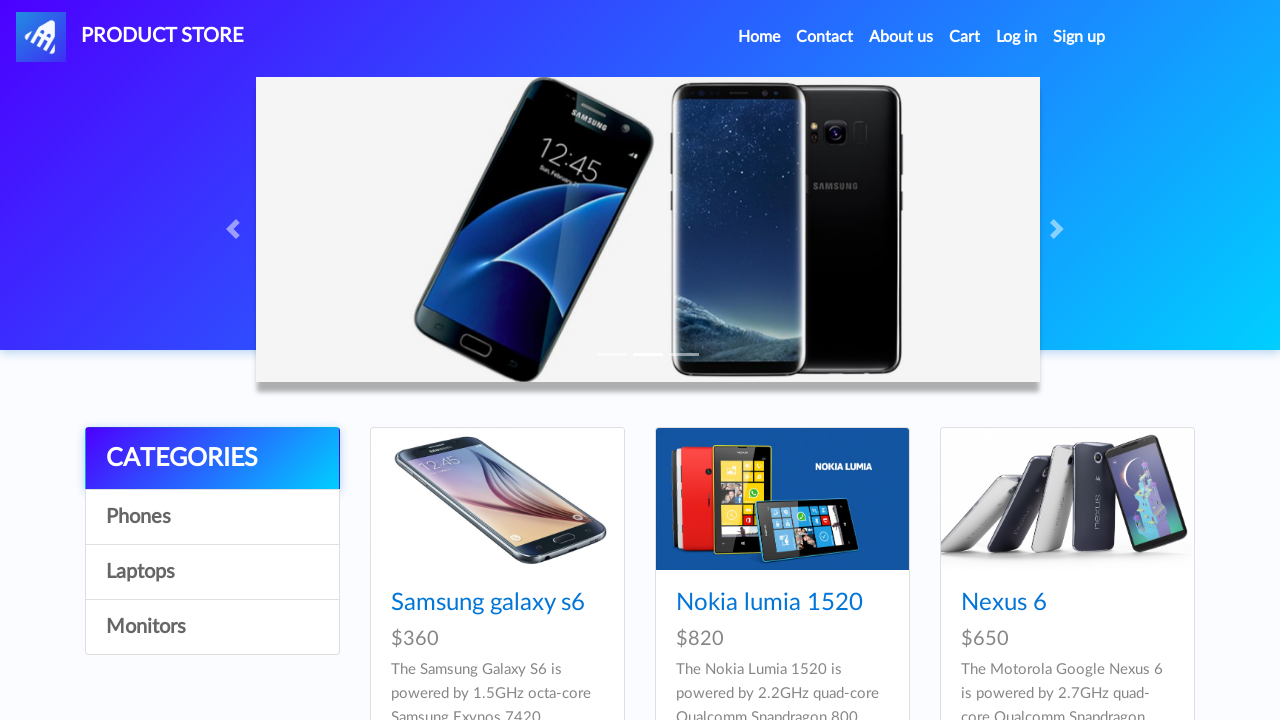